Tests a practice form by filling in name, email, password, selecting gender, checking a checkbox, selecting a radio button, entering a birthday, and submitting the form.

Starting URL: https://rahulshettyacademy.com/angularpractice/

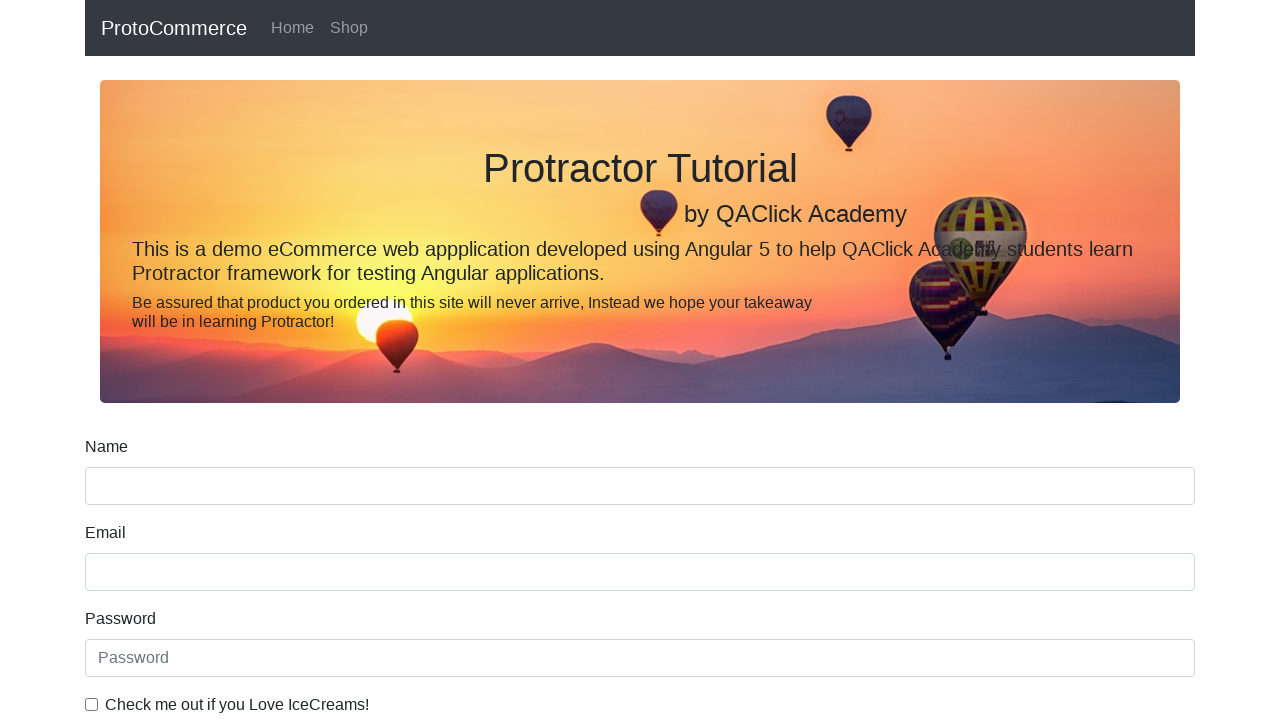

Filled name field with 'Tester' on input.form-control.ng-untouched
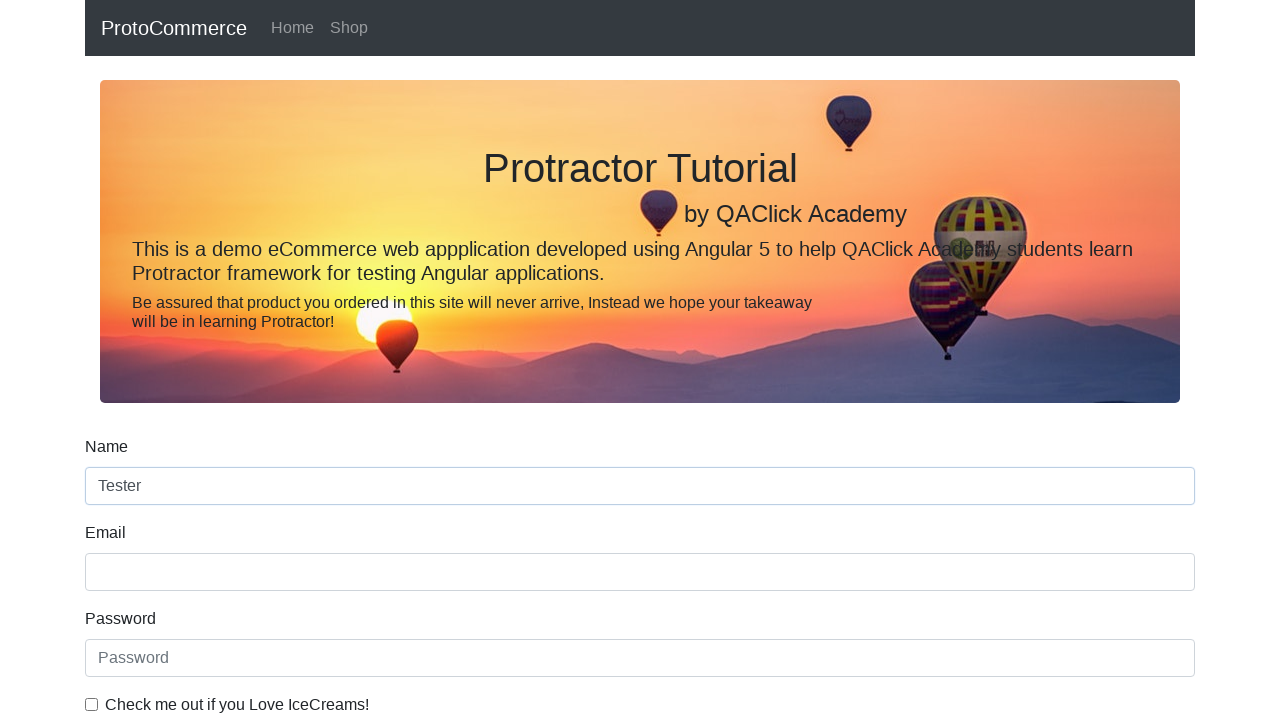

Filled email field with 'tester@yopmail.com' on input[name='email']
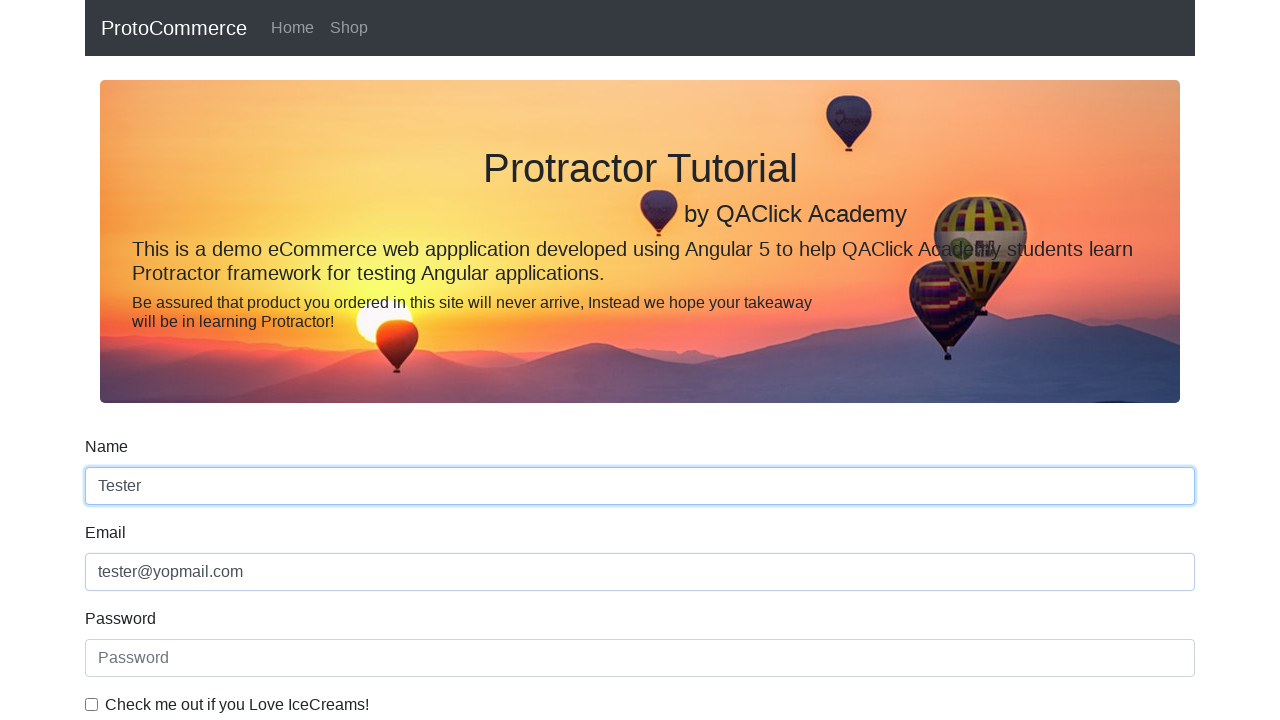

Filled password field with 'welcome@123' on #exampleInputPassword1
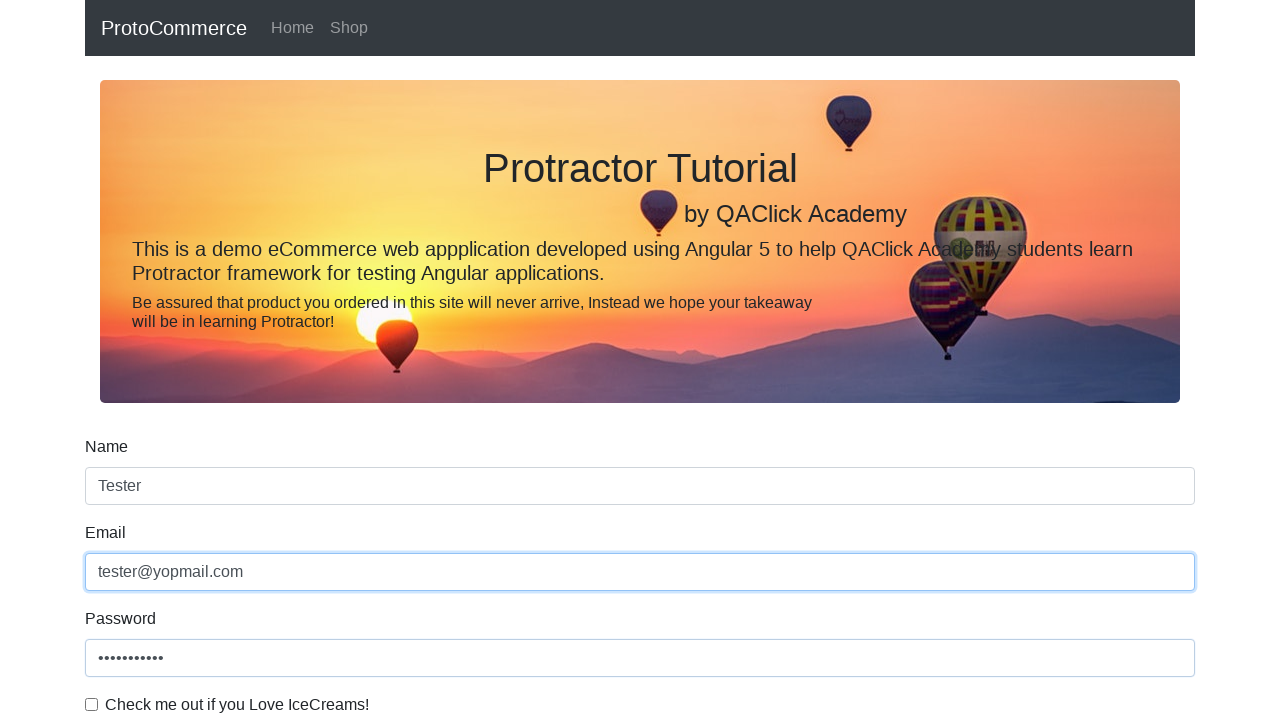

Clicked checkbox to enable agreement at (92, 704) on #exampleCheck1
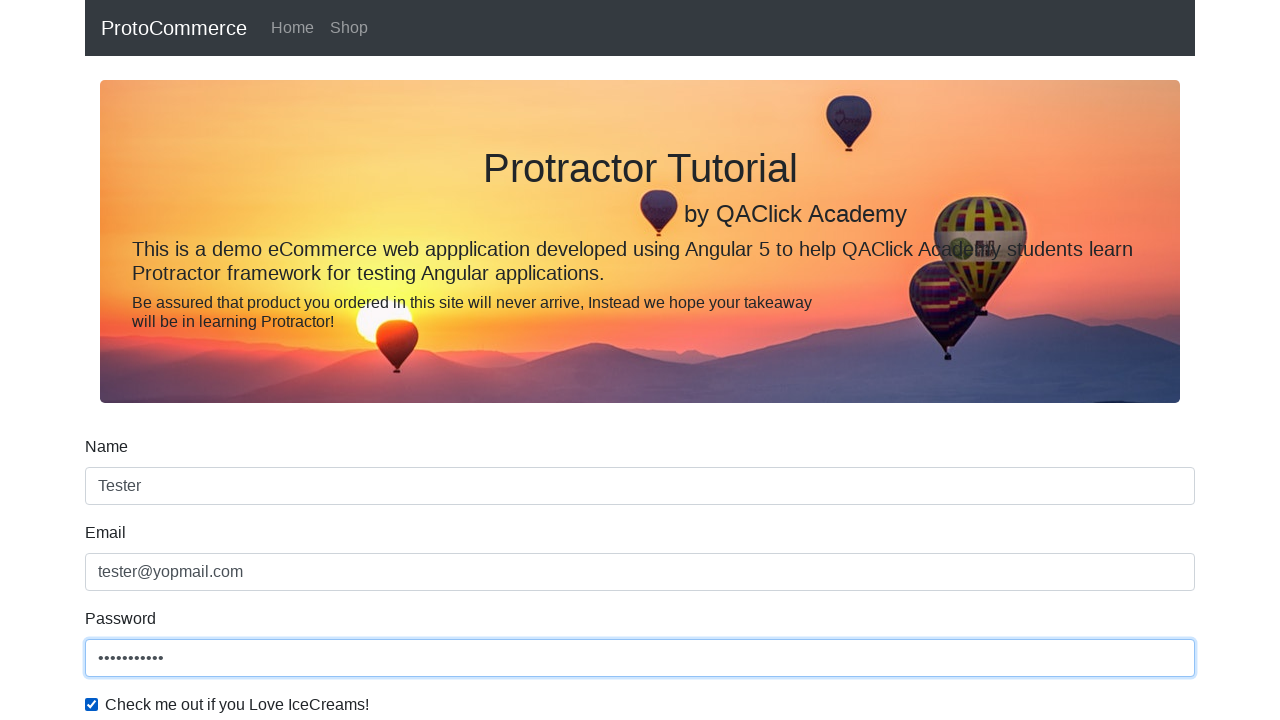

Selected 'Female' from gender dropdown on #exampleFormControlSelect1
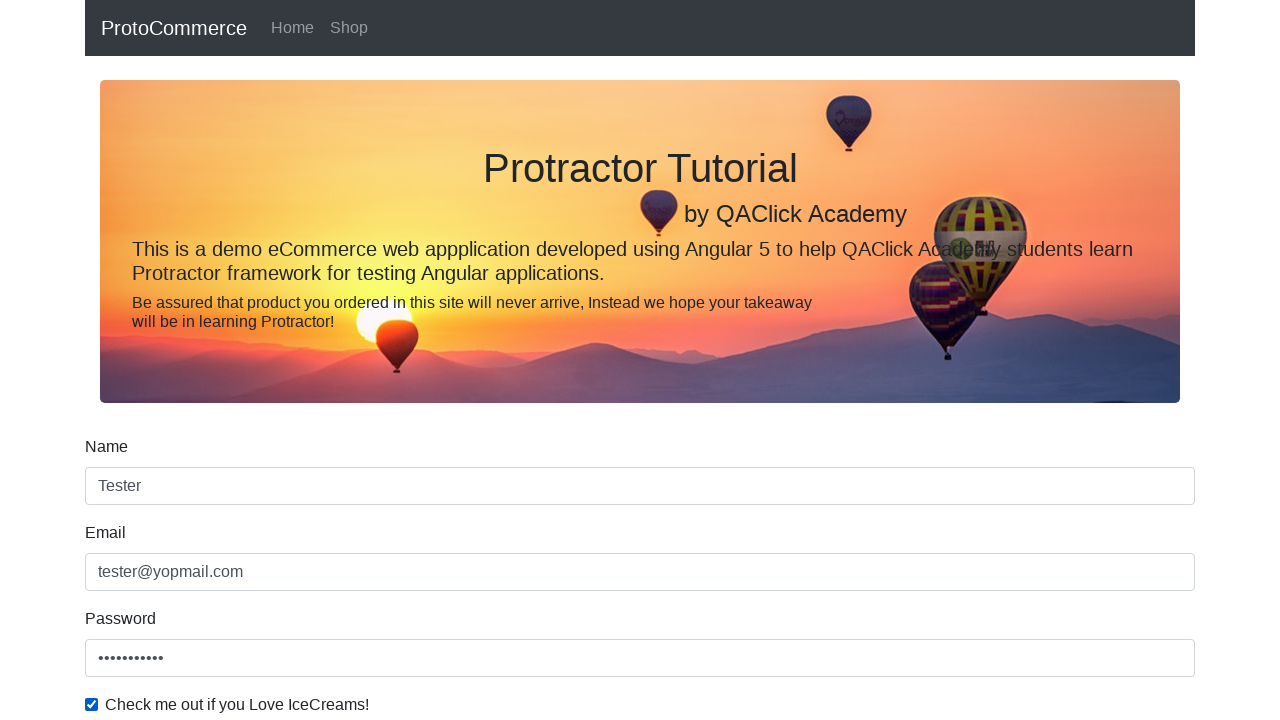

Selected female employment status radio button at (326, 360) on #inlineRadio2
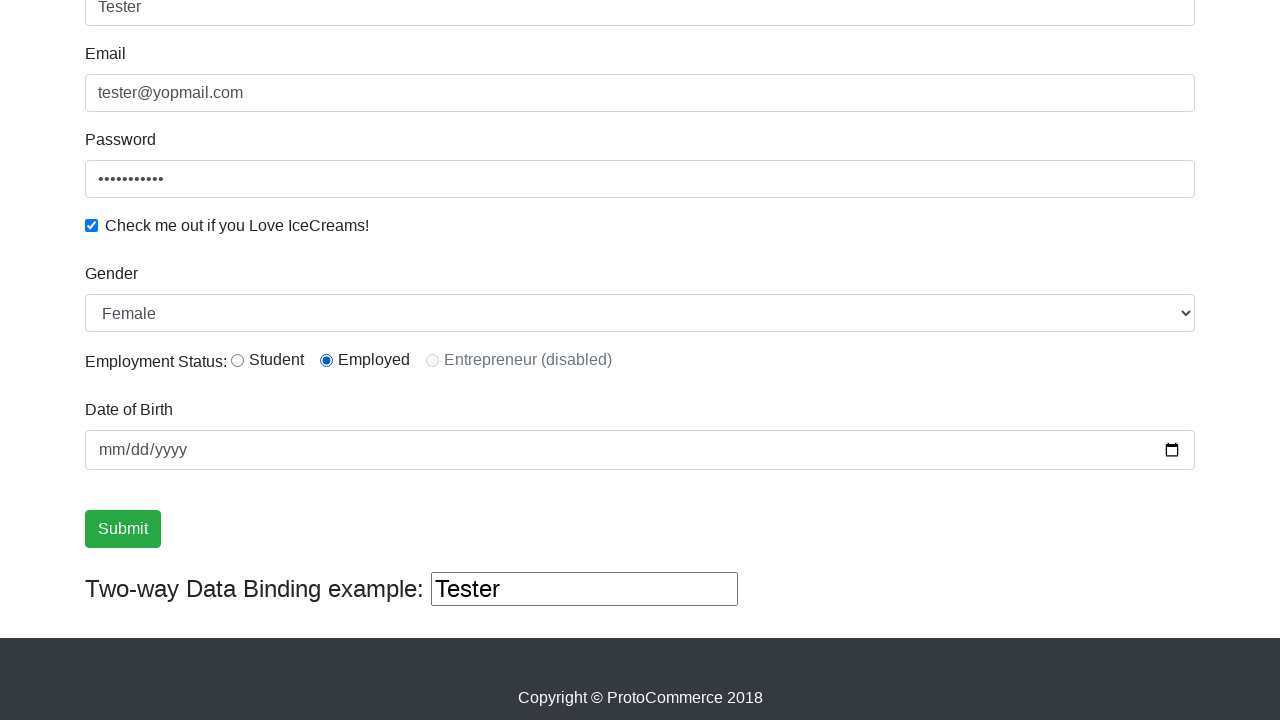

Filled birthday field with '2000-12-24' on input[name='bday']
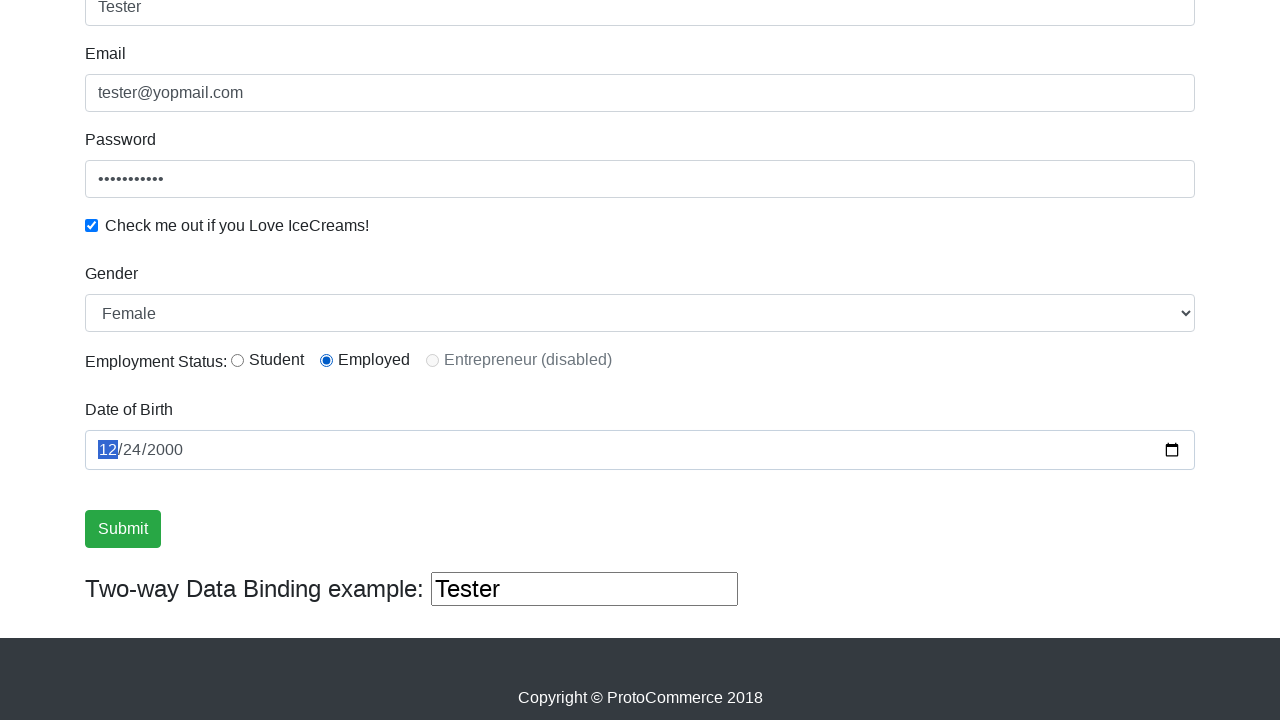

Clicked submit button to submit the form at (123, 529) on input[type='submit']
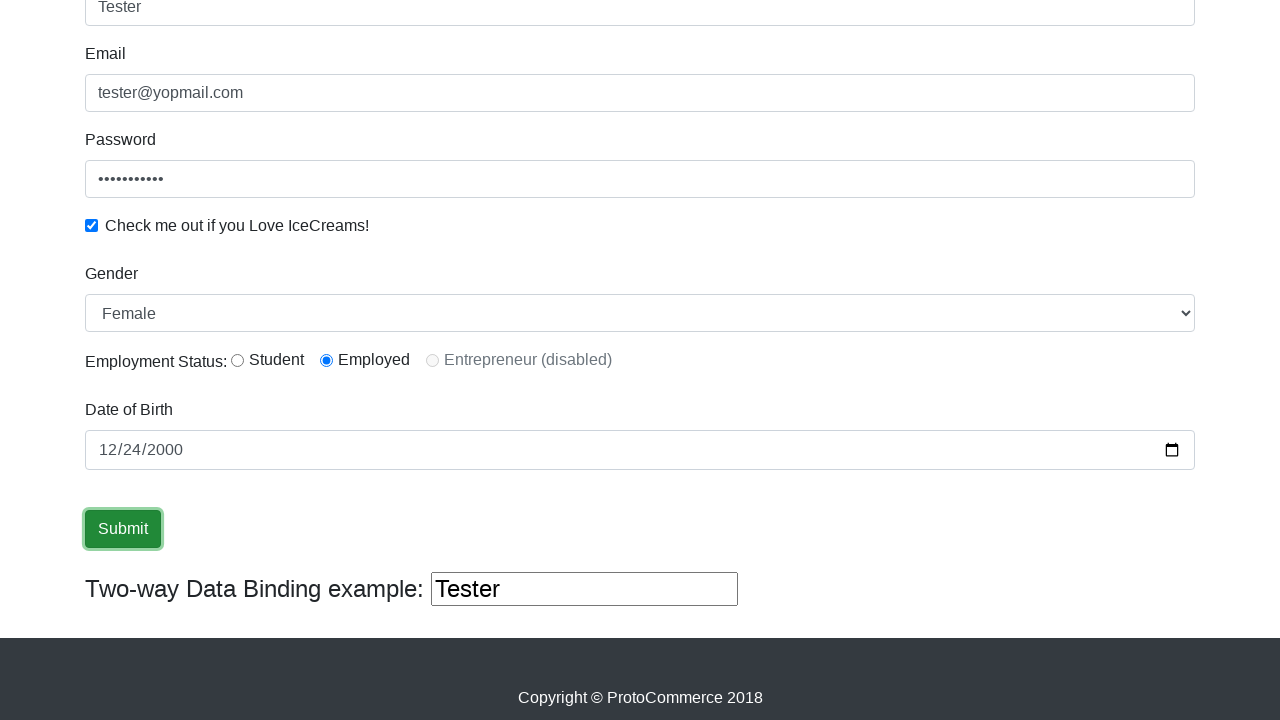

Success message alert appeared after form submission
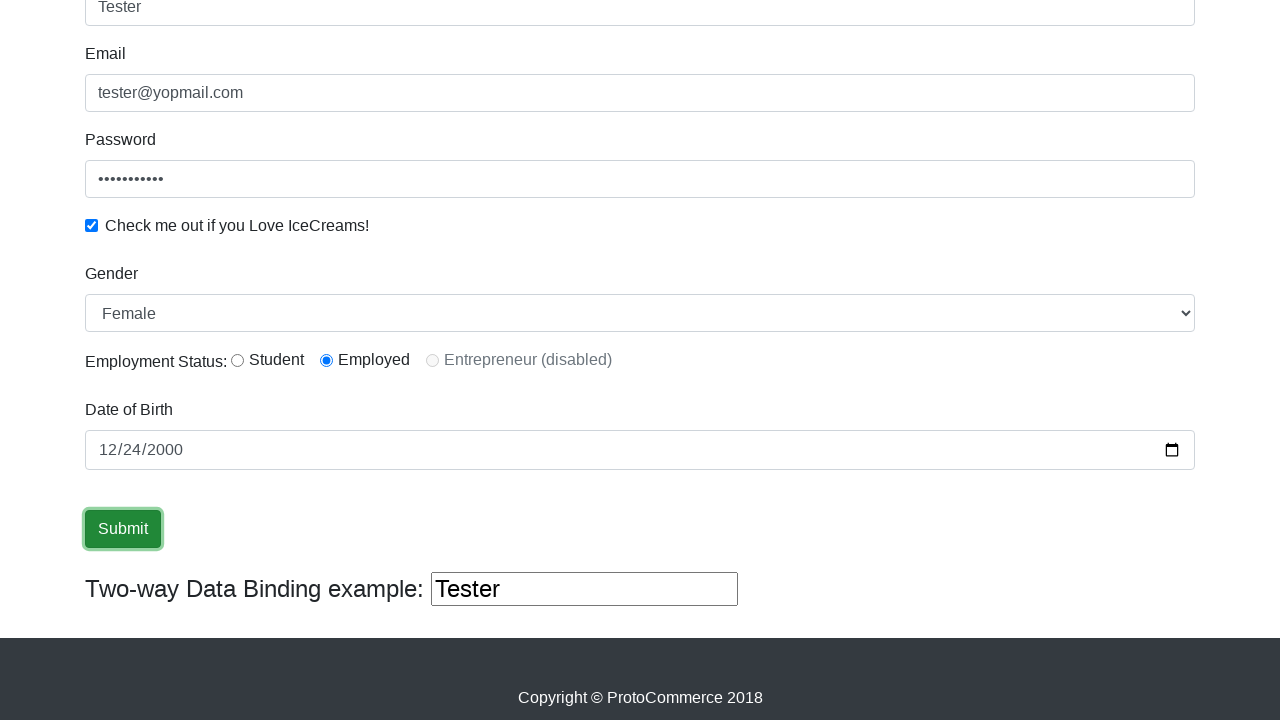

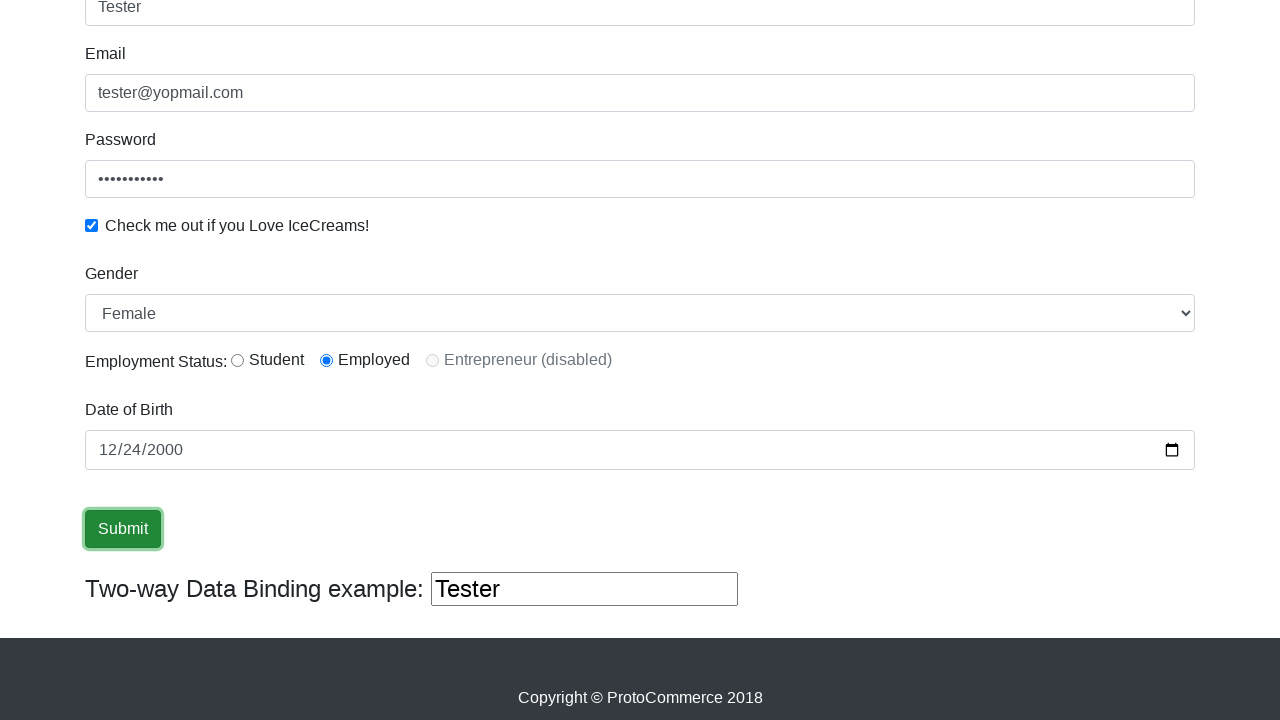